Tests adding multiple todo items and verifying they appear in the list correctly

Starting URL: https://demo.playwright.dev/todomvc

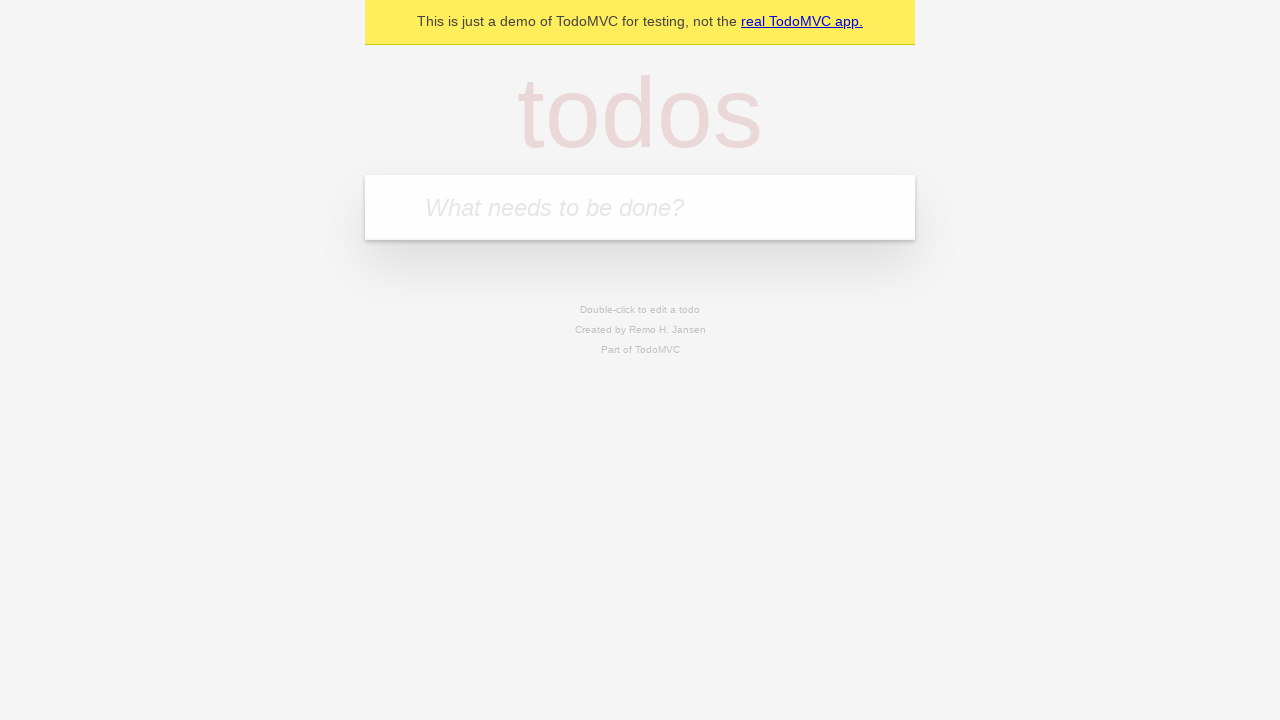

Filled todo input with 'buy some cheese' on internal:attr=[placeholder="What needs to be done?"i]
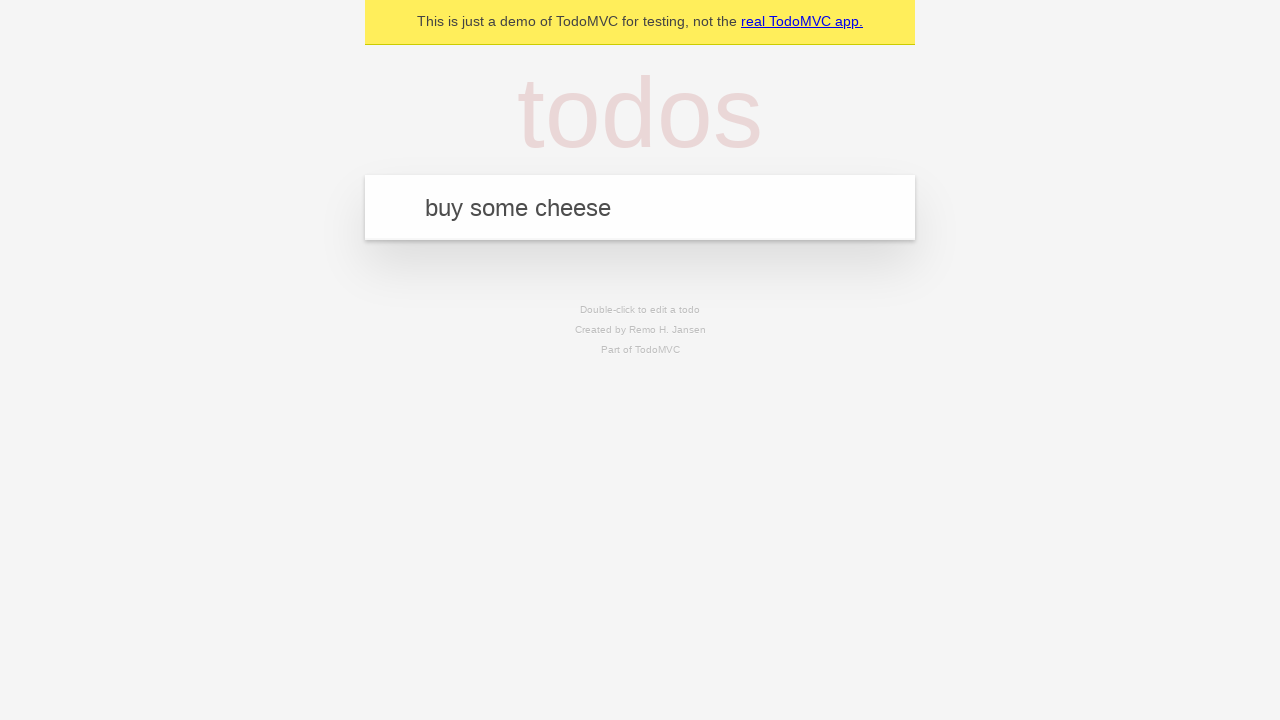

Pressed Enter to create first todo item on internal:attr=[placeholder="What needs to be done?"i]
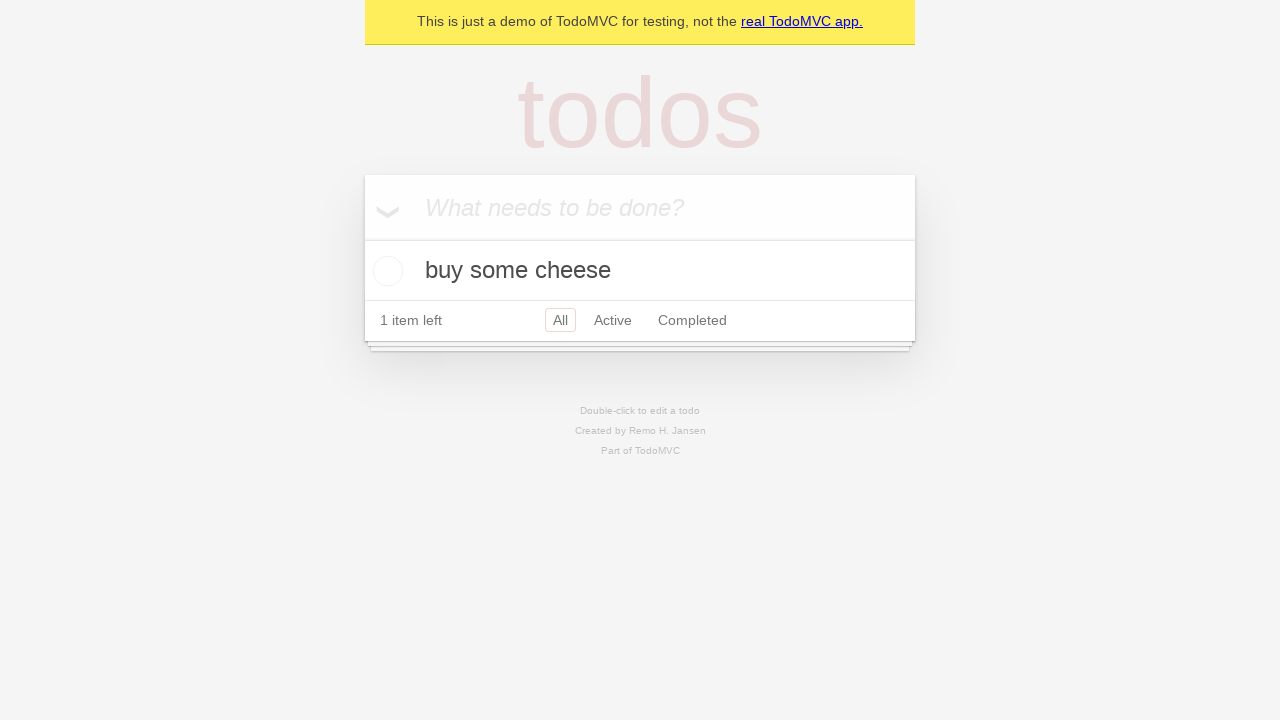

First todo item appeared in the list
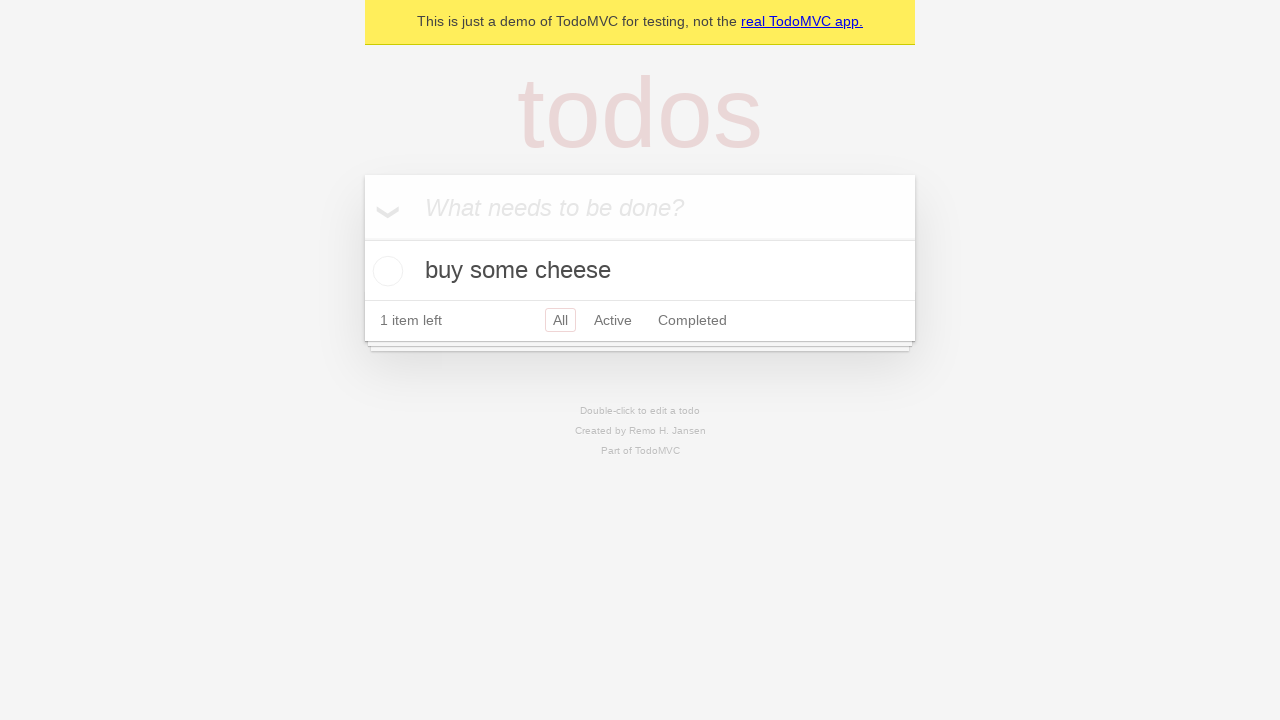

Filled todo input with 'feed the cat' on internal:attr=[placeholder="What needs to be done?"i]
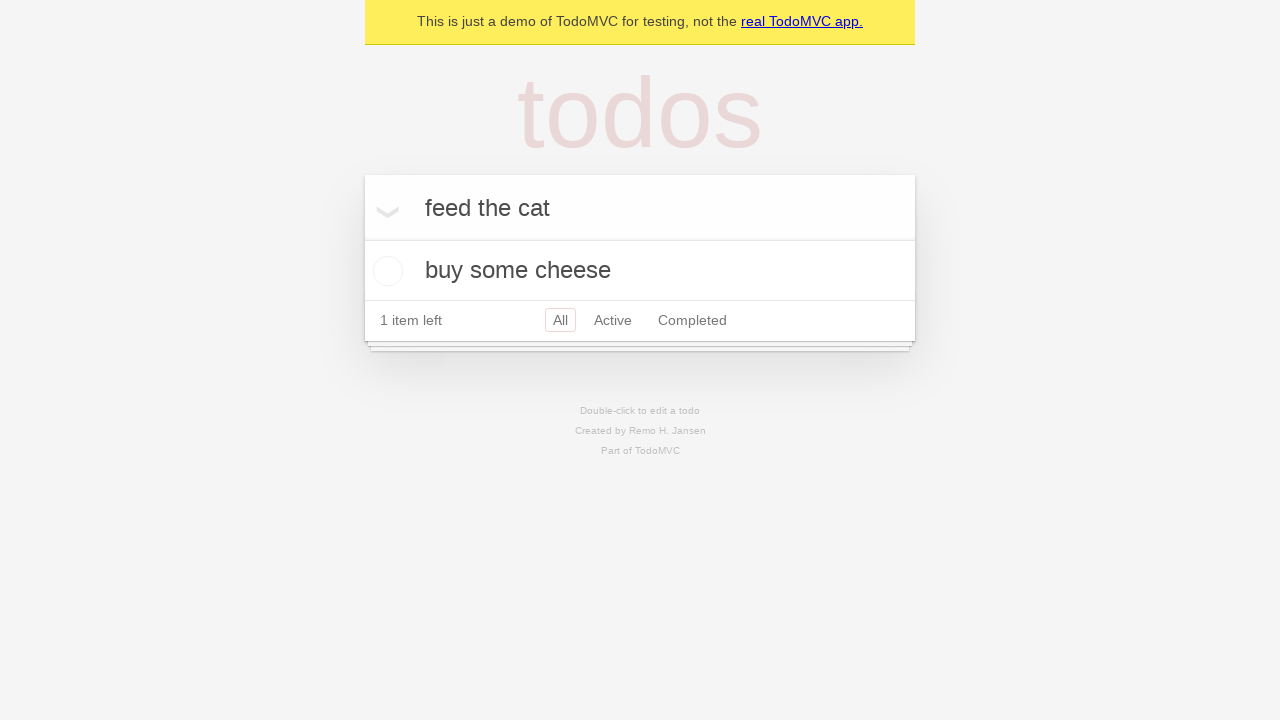

Pressed Enter to create second todo item on internal:attr=[placeholder="What needs to be done?"i]
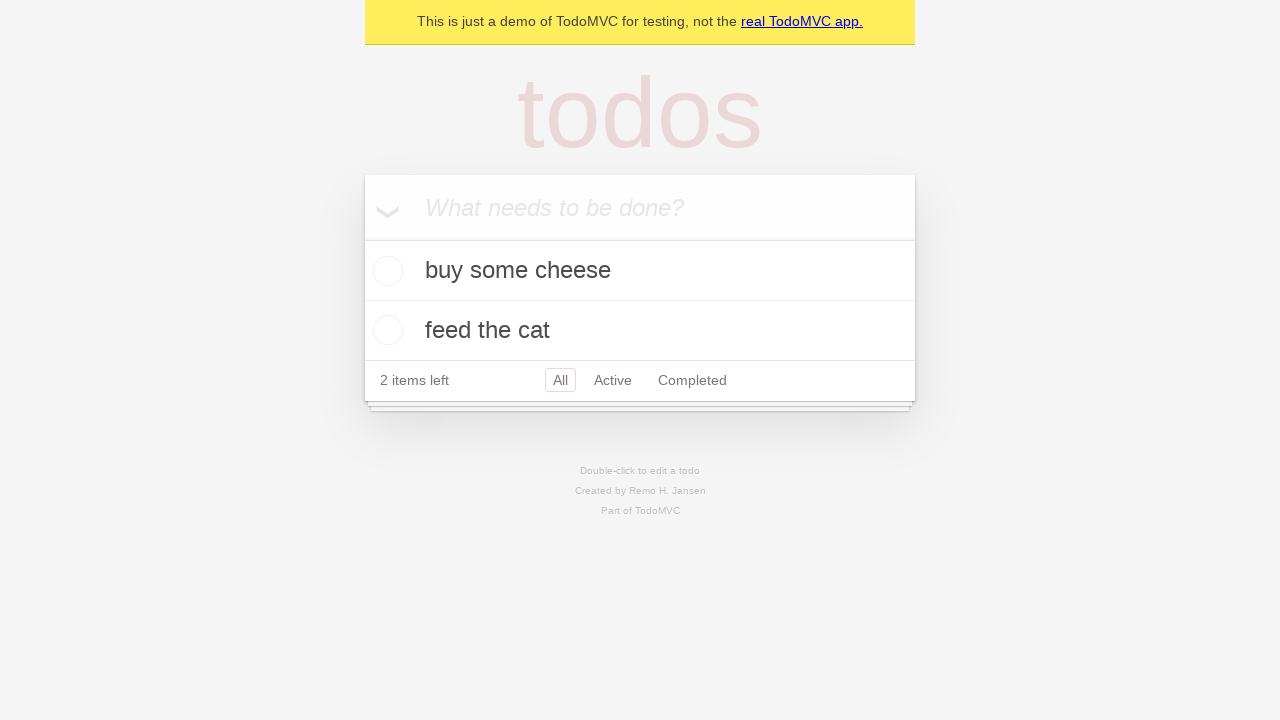

Second todo item appeared in the list, confirming both todos are present
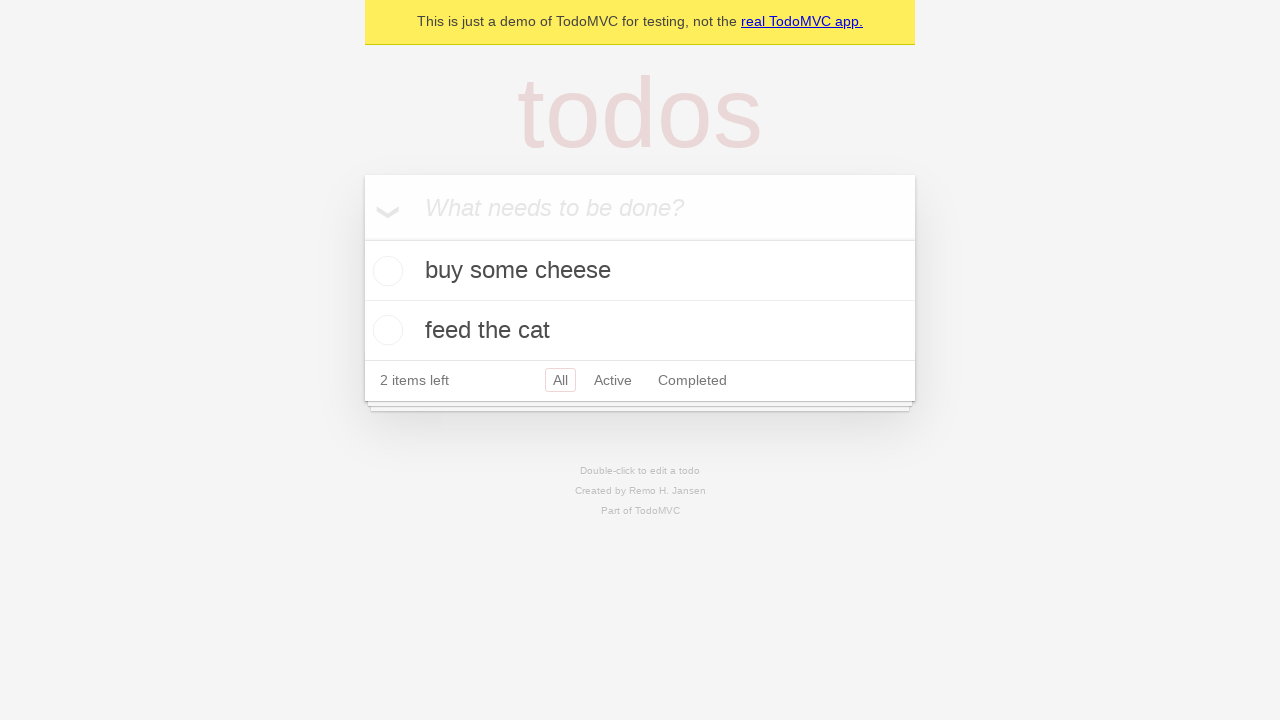

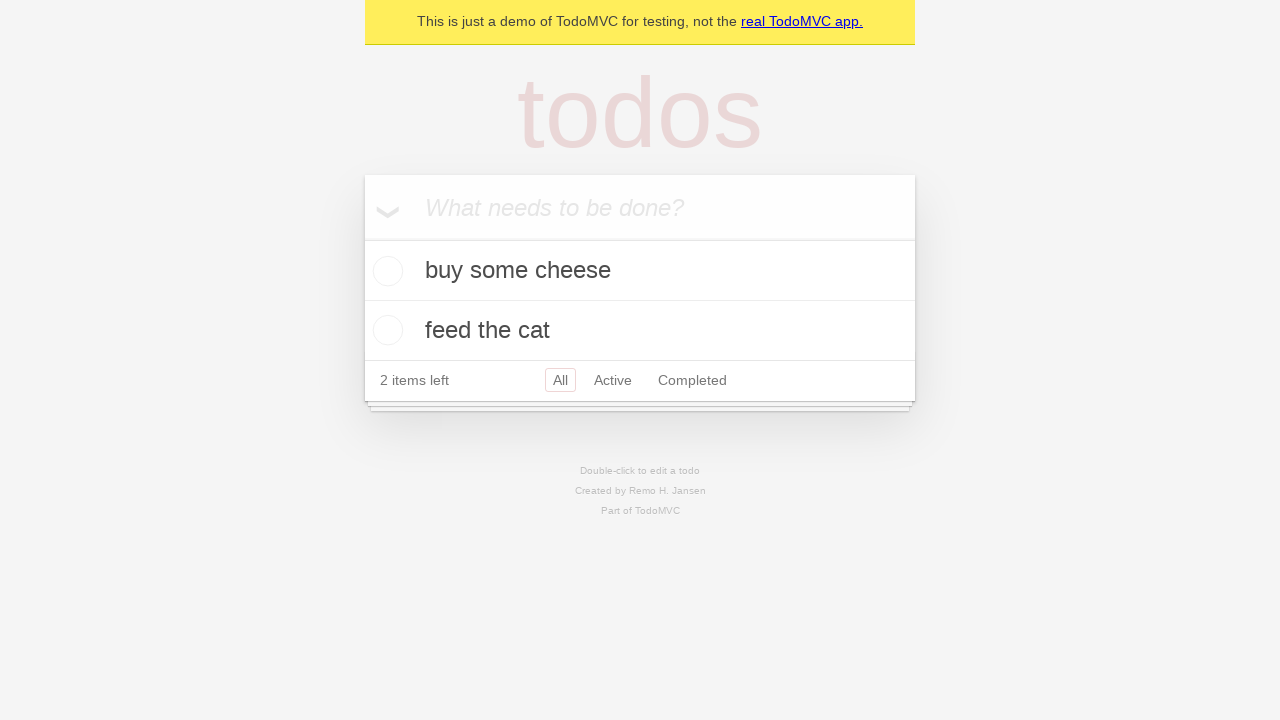